Tests job search functionality by navigating to jobs page, searching for "Banking" keyword, clicking on a job listing, and clicking the apply button to reveal application details.

Starting URL: https://alchemy.hguy.co/jobs/

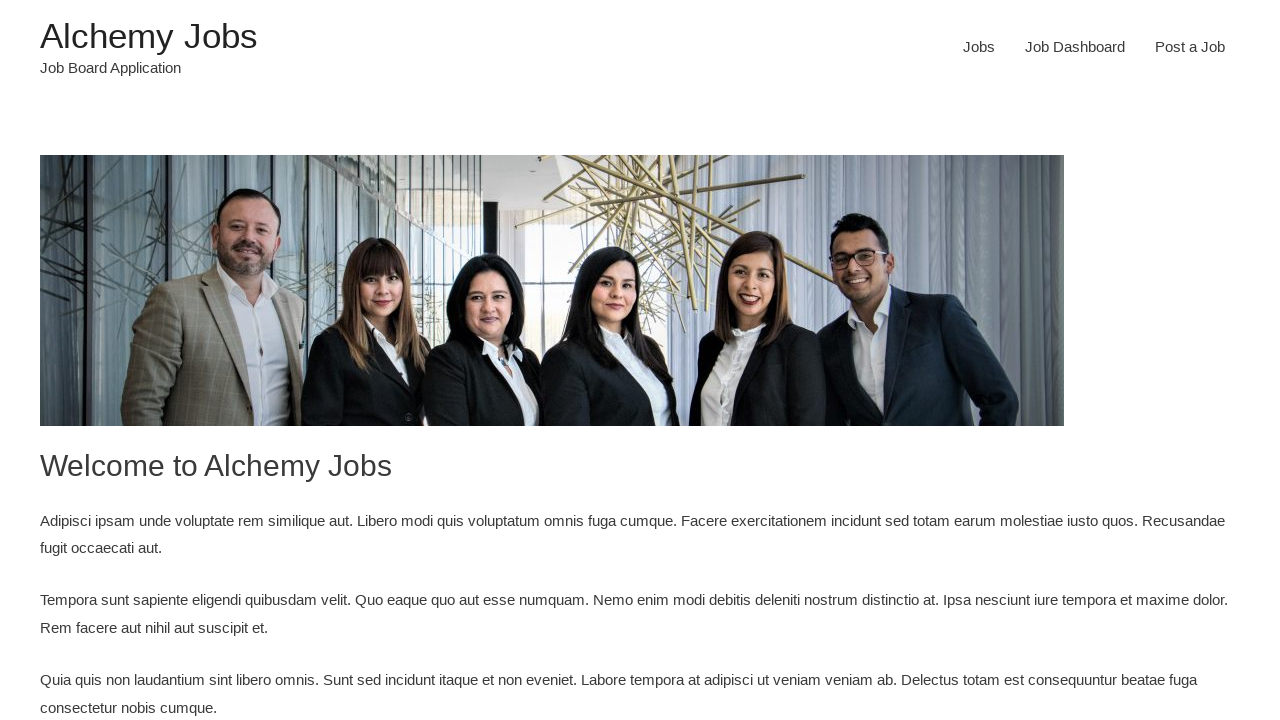

Clicked on the Jobs menu item at (979, 47) on #menu-item-24
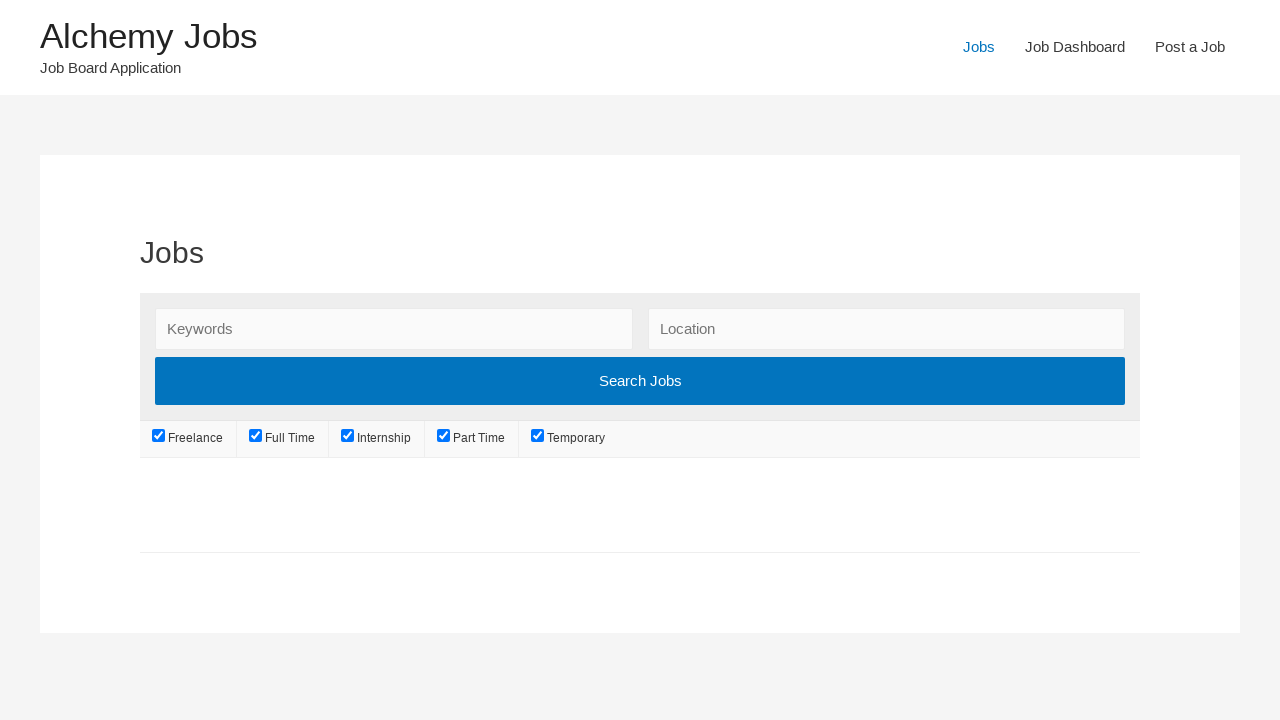

Clicked on the search keywords field at (394, 329) on #search_keywords
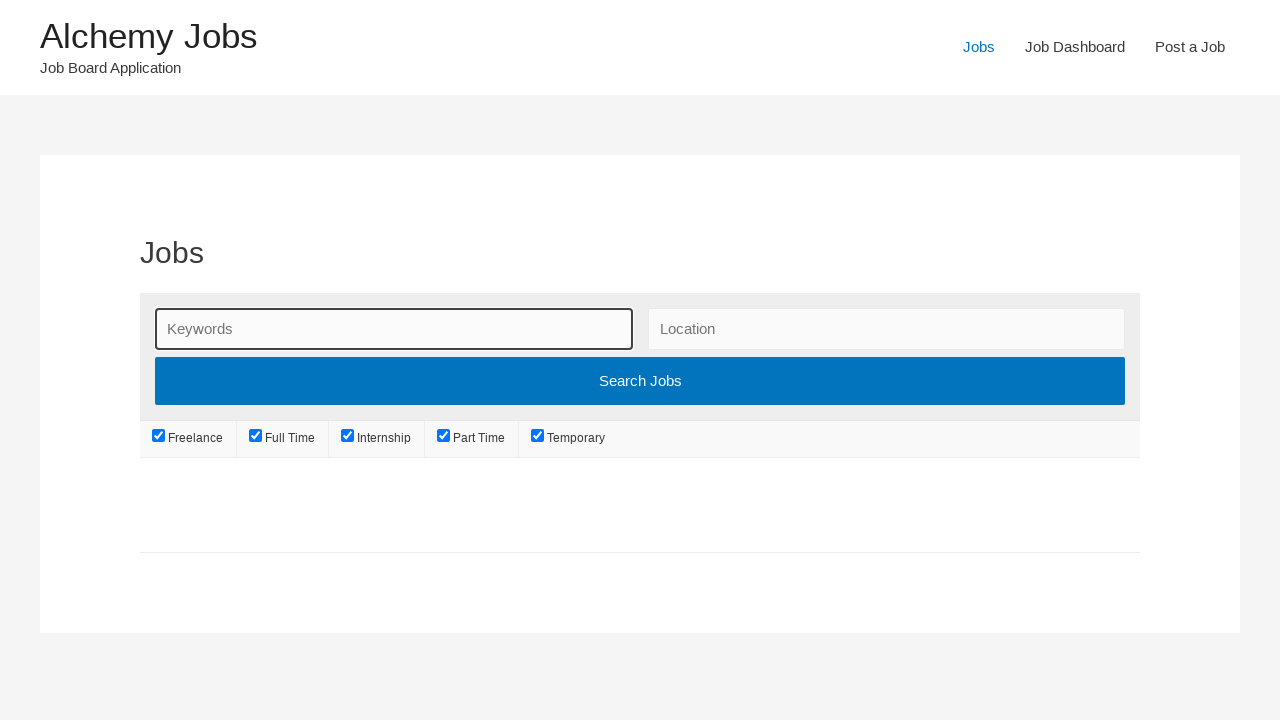

Filled search keywords field with 'Banking' on #search_keywords
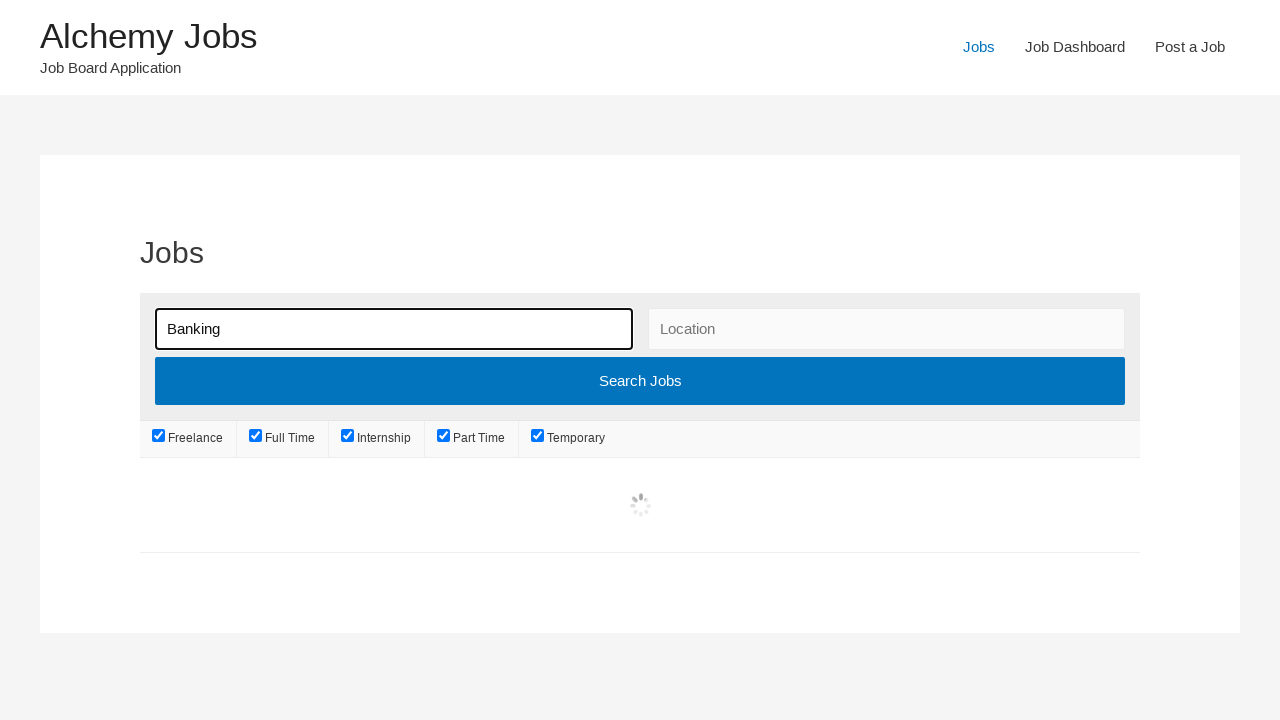

Clicked the Search Jobs button at (640, 381) on input[value='Search Jobs']
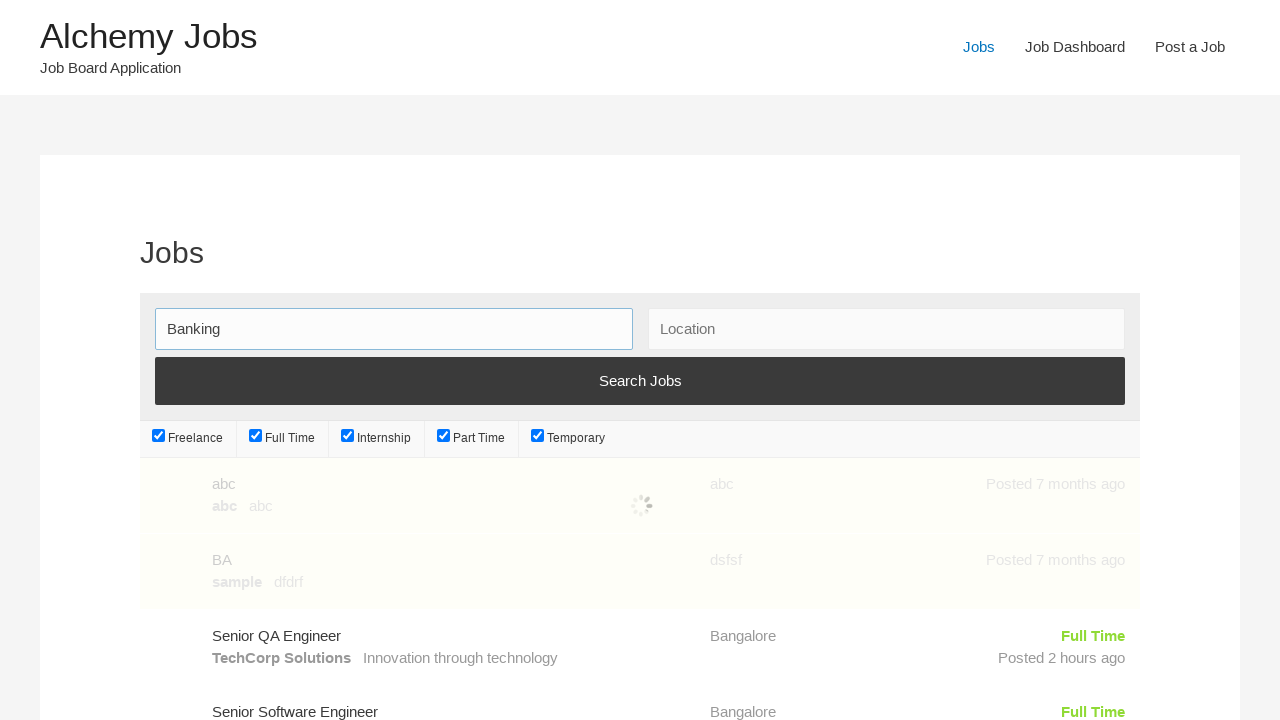

Job listings loaded and became visible
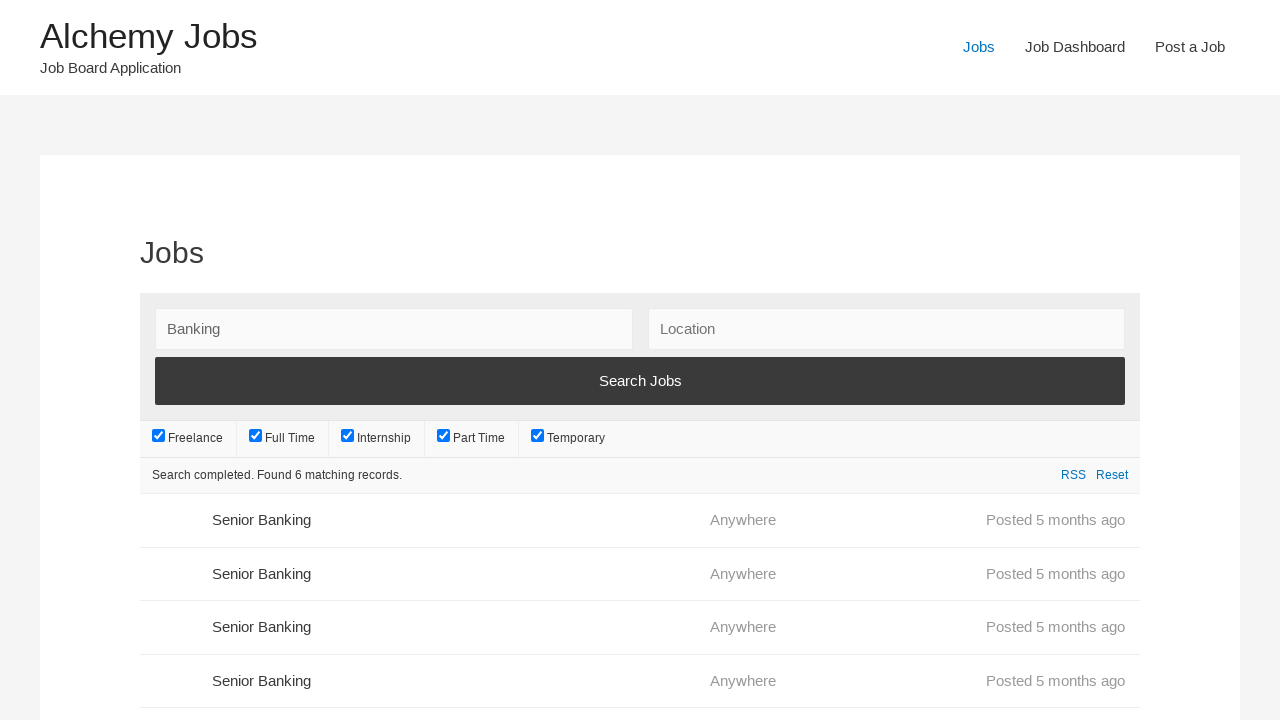

Clicked on the first job listing at (454, 520) on h3
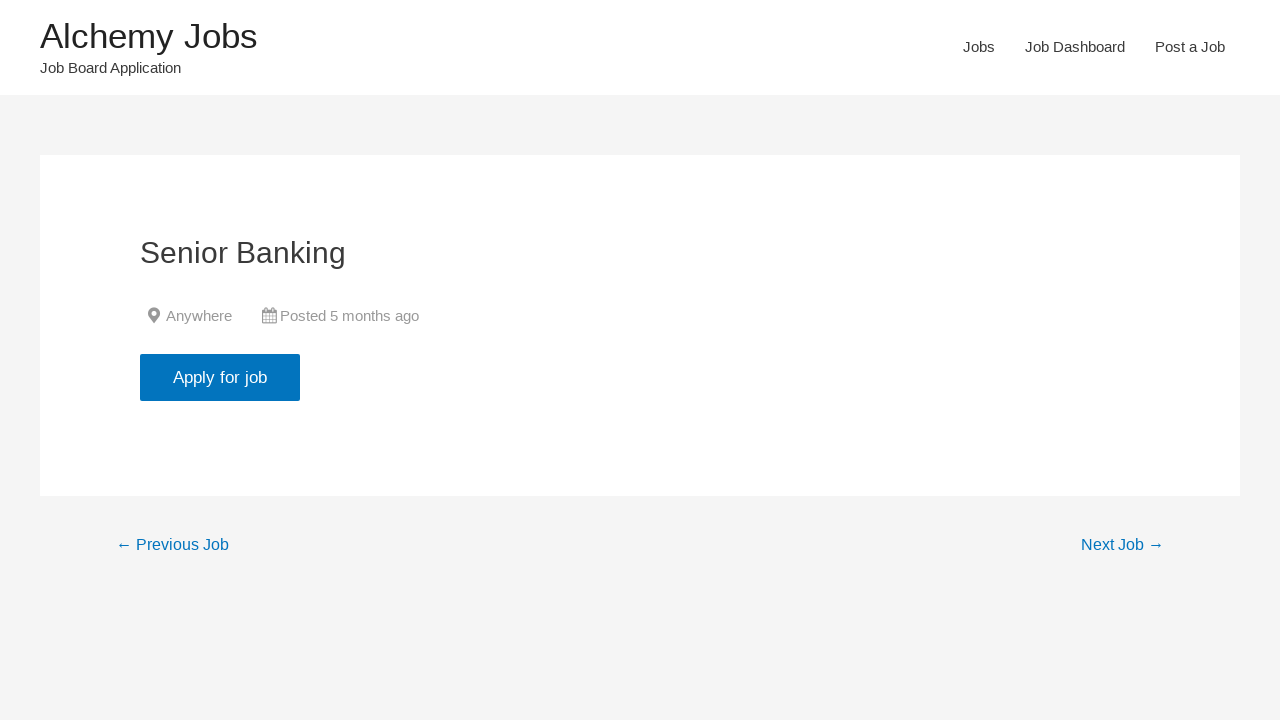

Clicked the Apply for job button at (220, 377) on input[value='Apply for job']
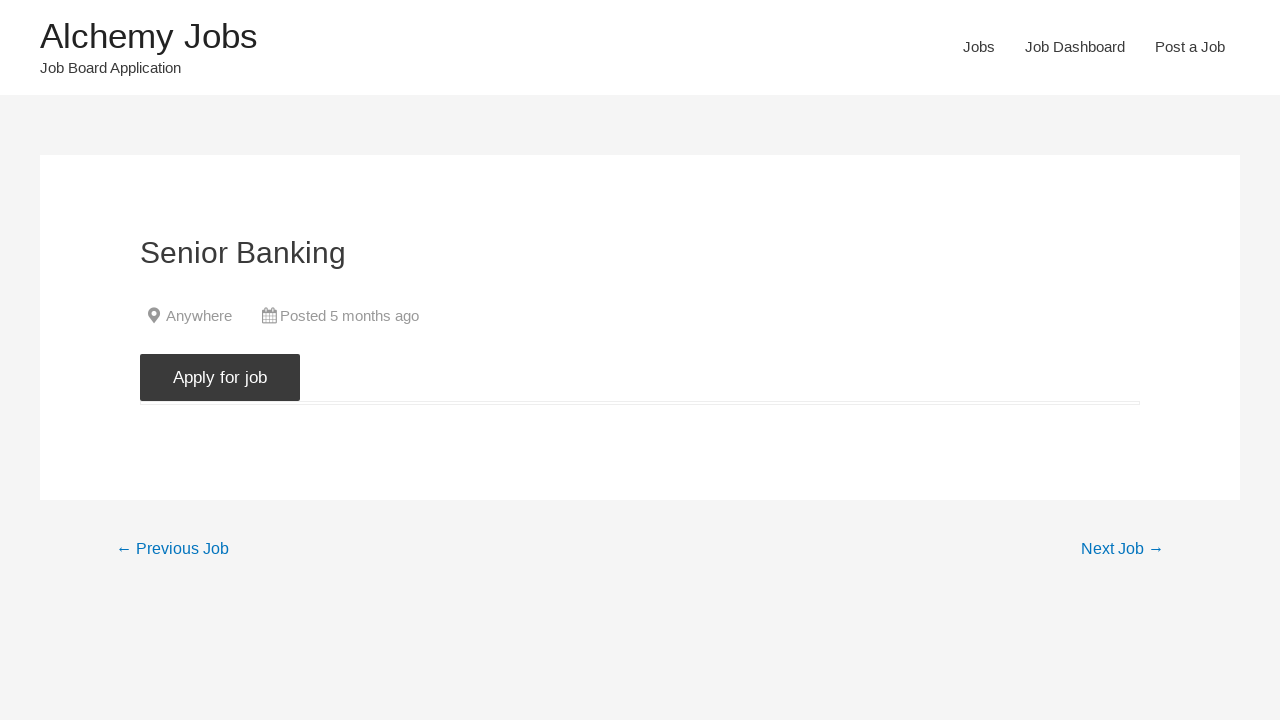

Application email link appeared
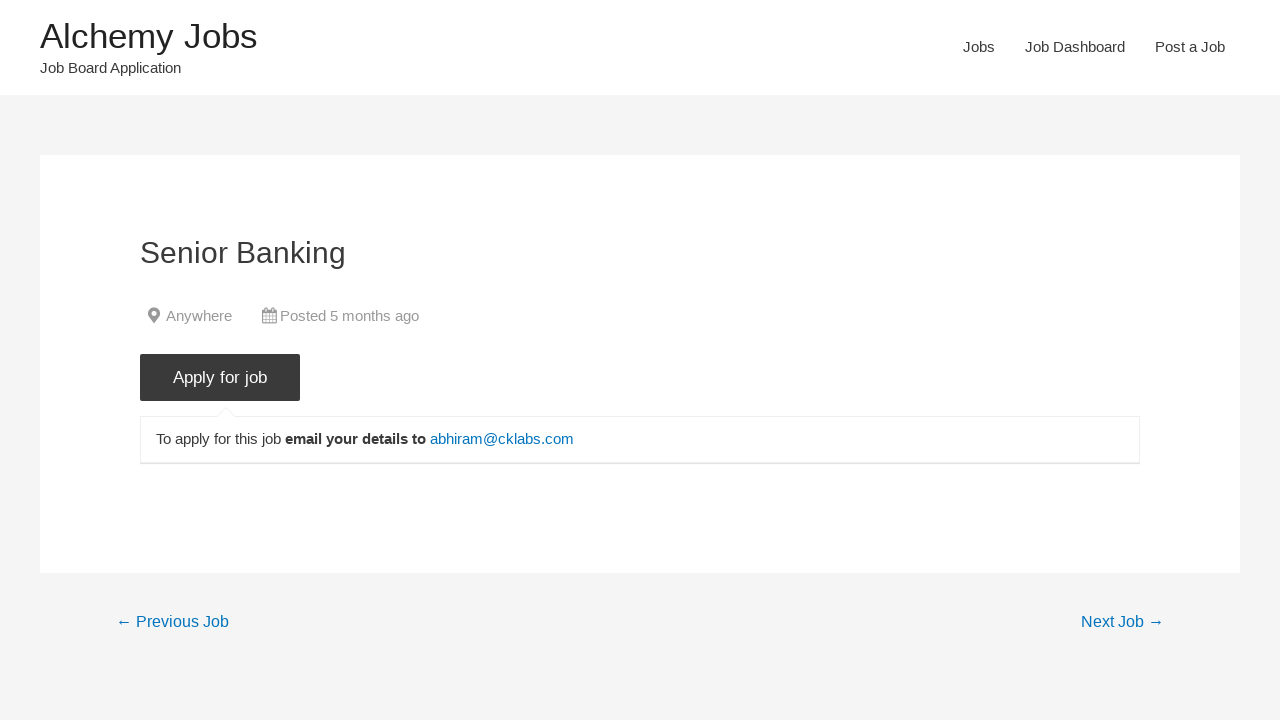

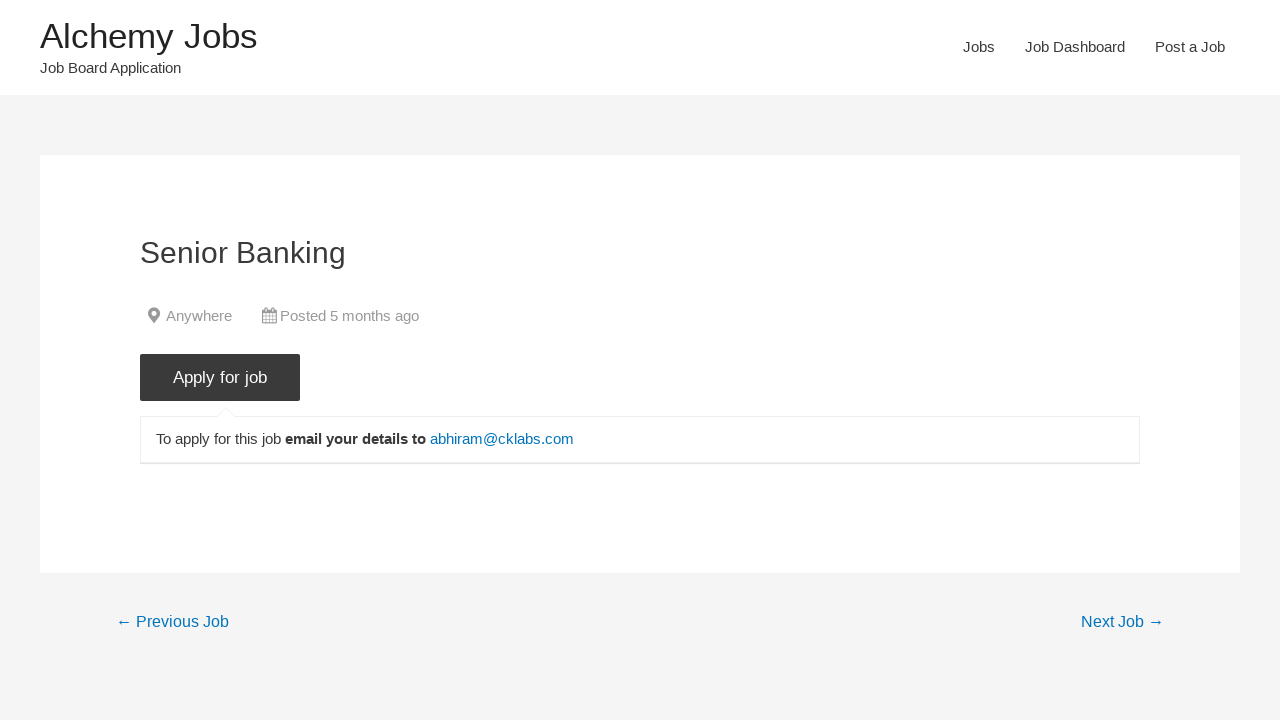